Tests drag and drop functionality on jQuery UI demo page by dragging an element and dropping it onto a target area

Starting URL: https://jqueryui.com/droppable

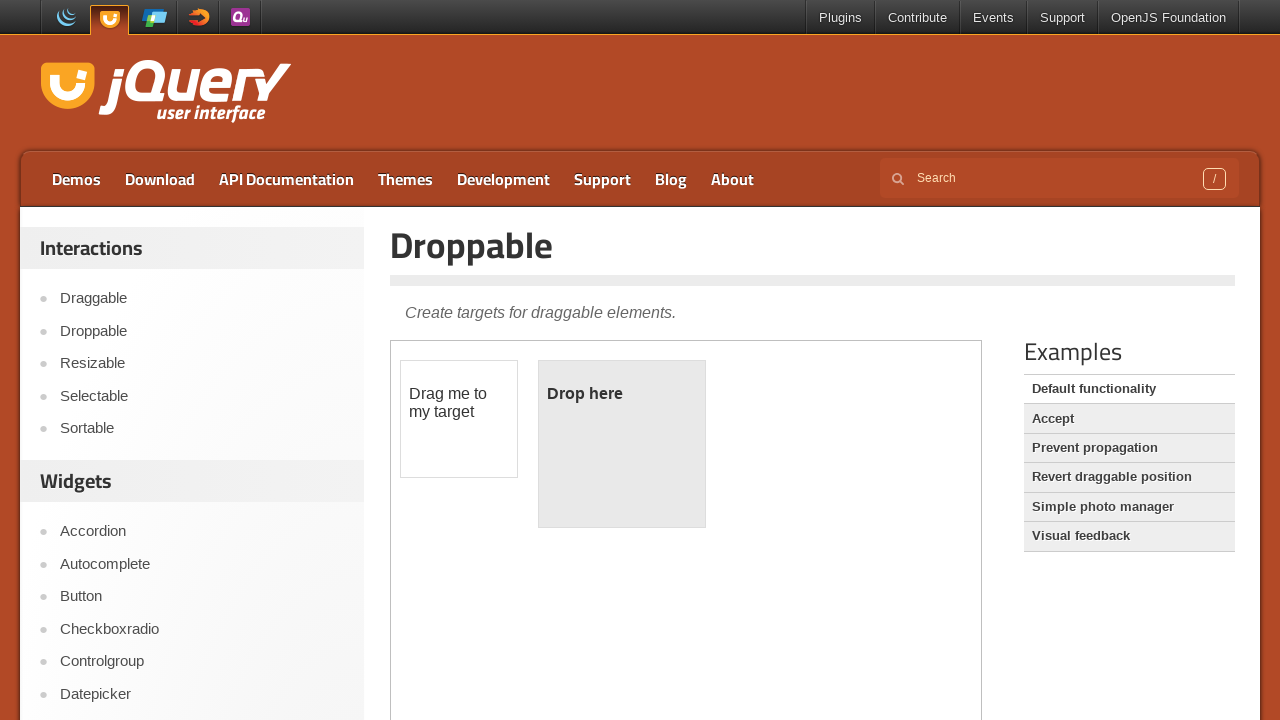

Located the iframe containing the drag and drop demo
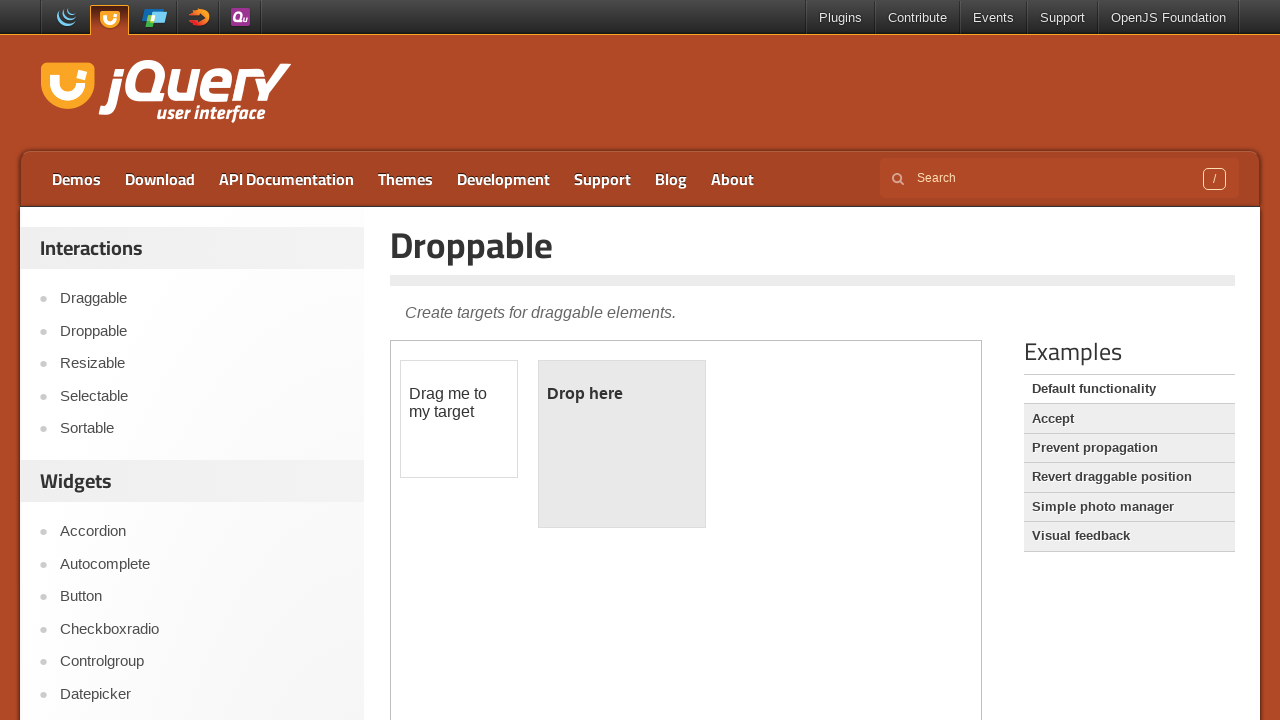

Located the draggable element
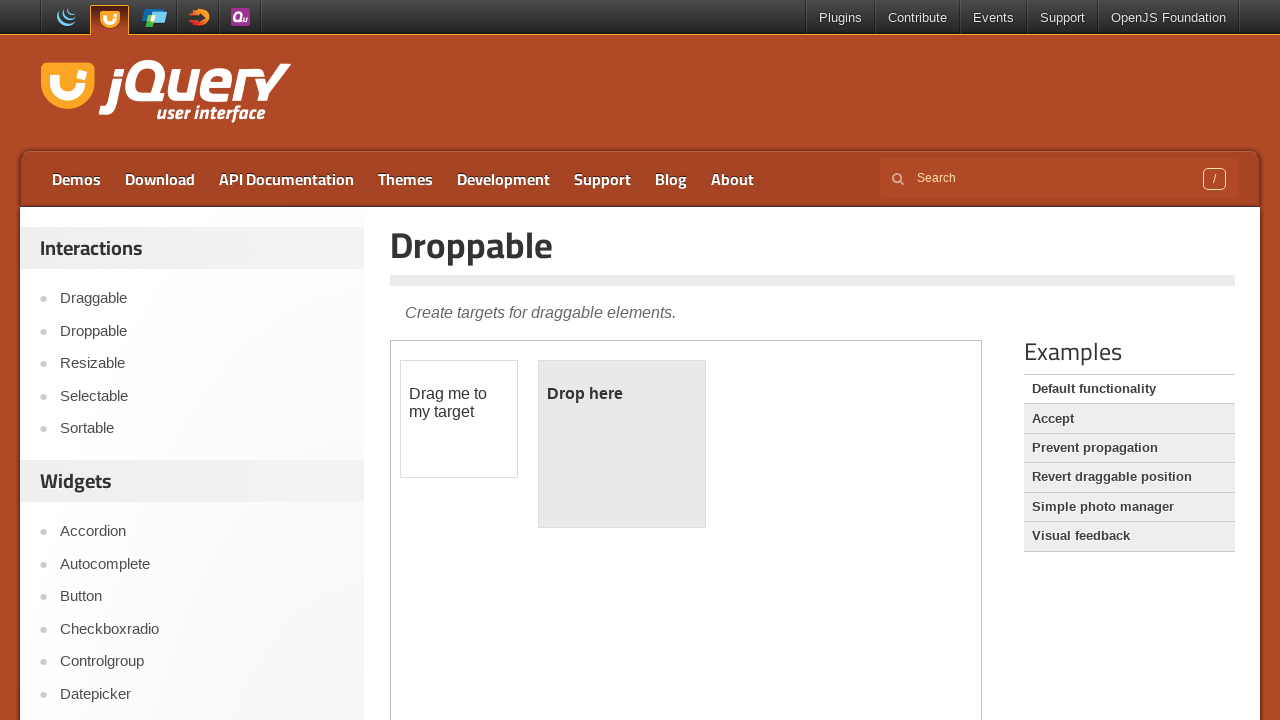

Located the droppable target element
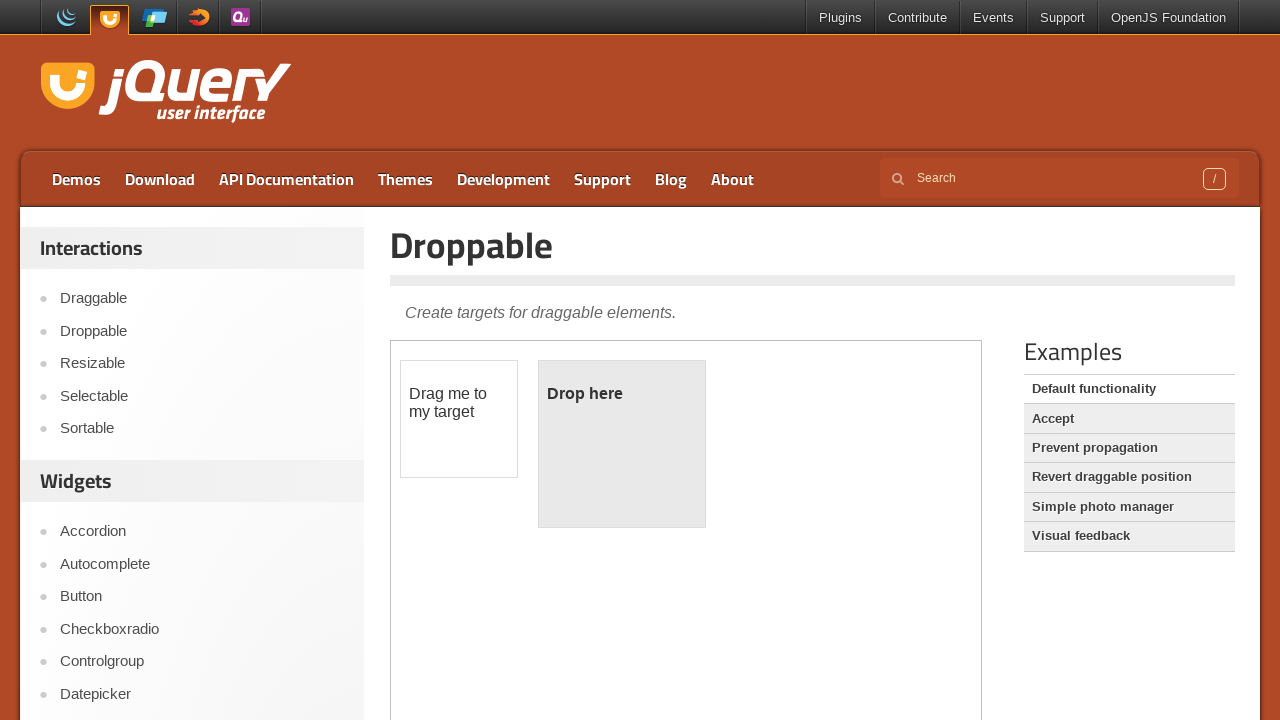

Dragged the draggable element onto the droppable target at (622, 444)
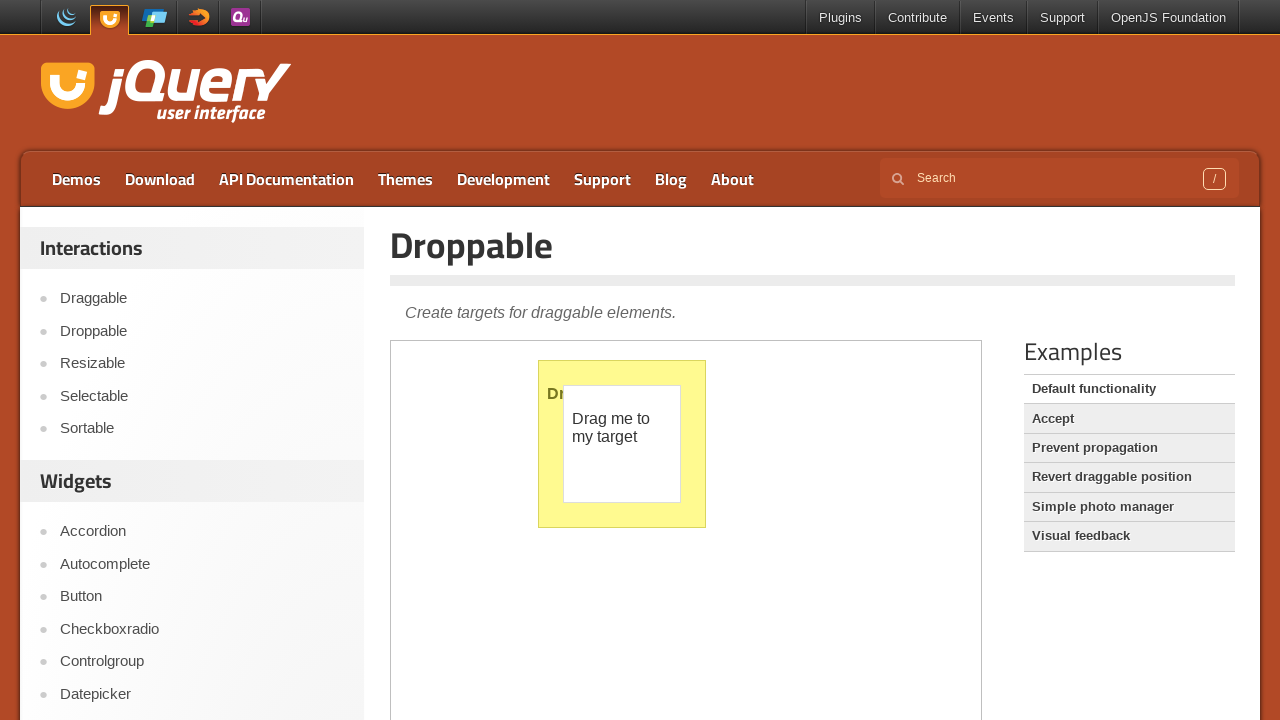

Verified that the drop was successful - 'Dropped!' text found in droppable element
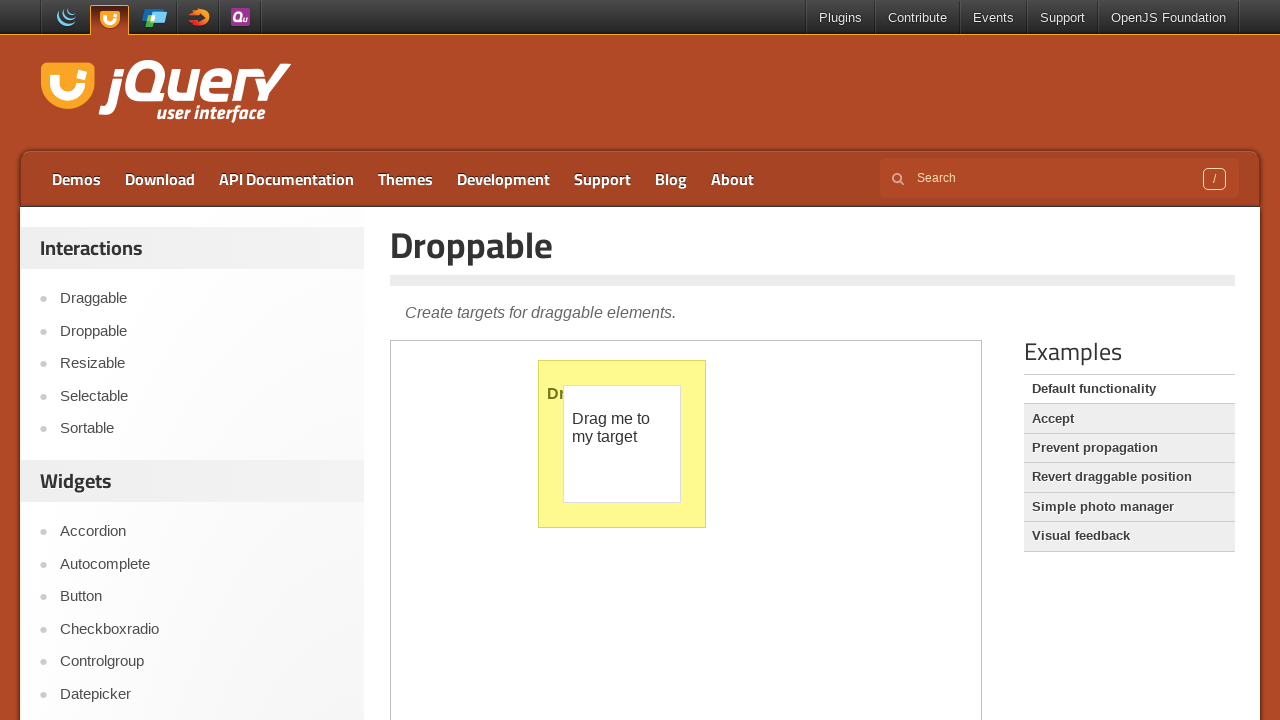

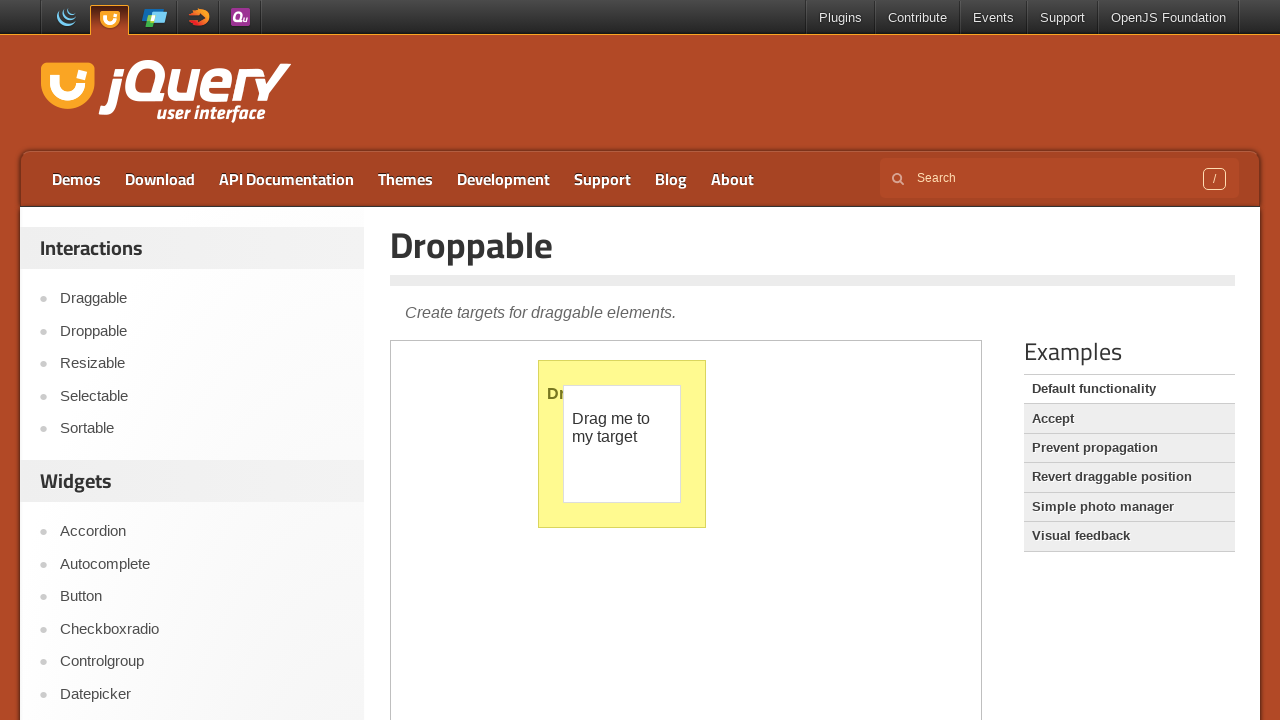